Tests window switching functionality by clicking a button to open a new tab, switching to the new tab, and then switching back to the original window

Starting URL: https://formy-project.herokuapp.com/switch-window

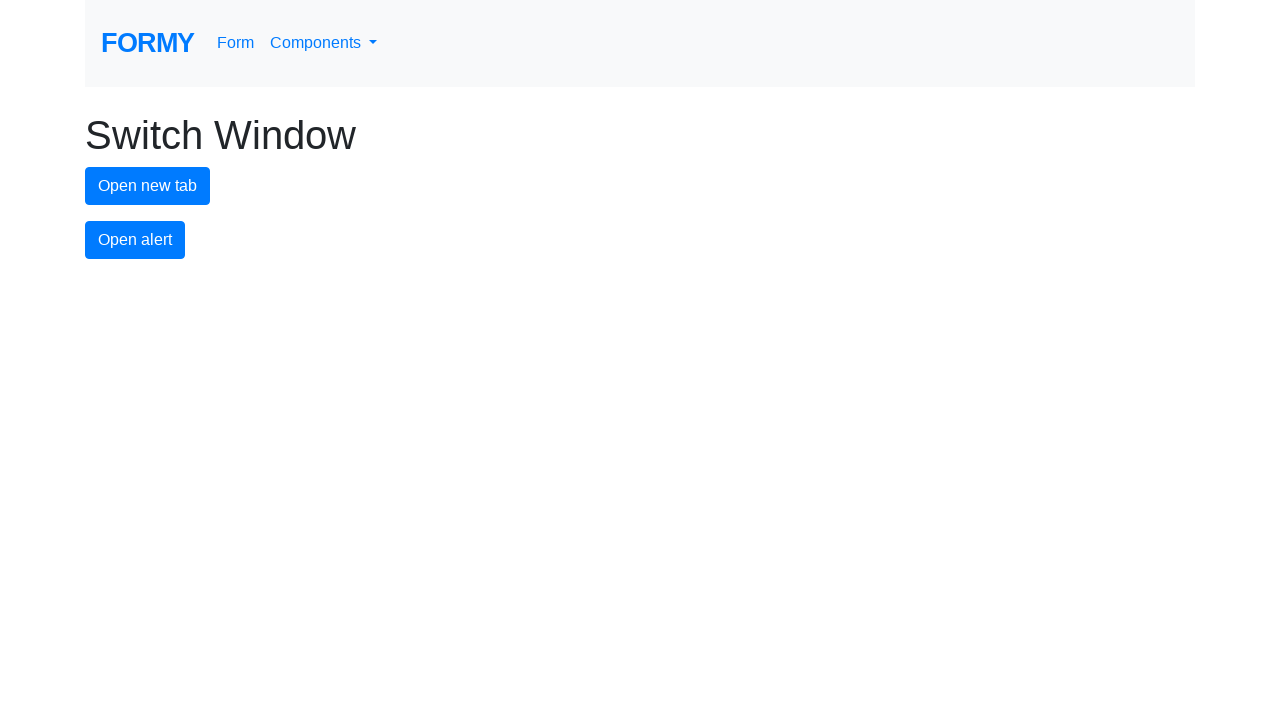

Clicked new tab button to open a new window at (148, 186) on #new-tab-button
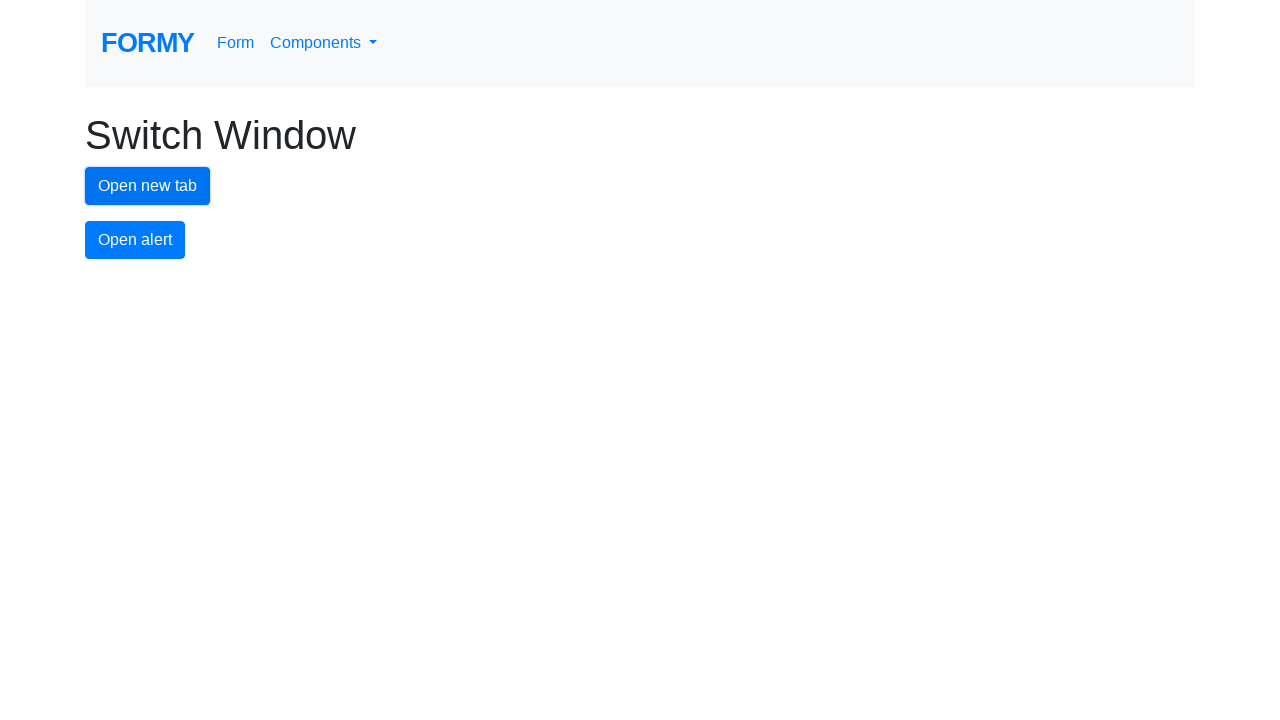

New tab opened and page object captured at (148, 186) on #new-tab-button
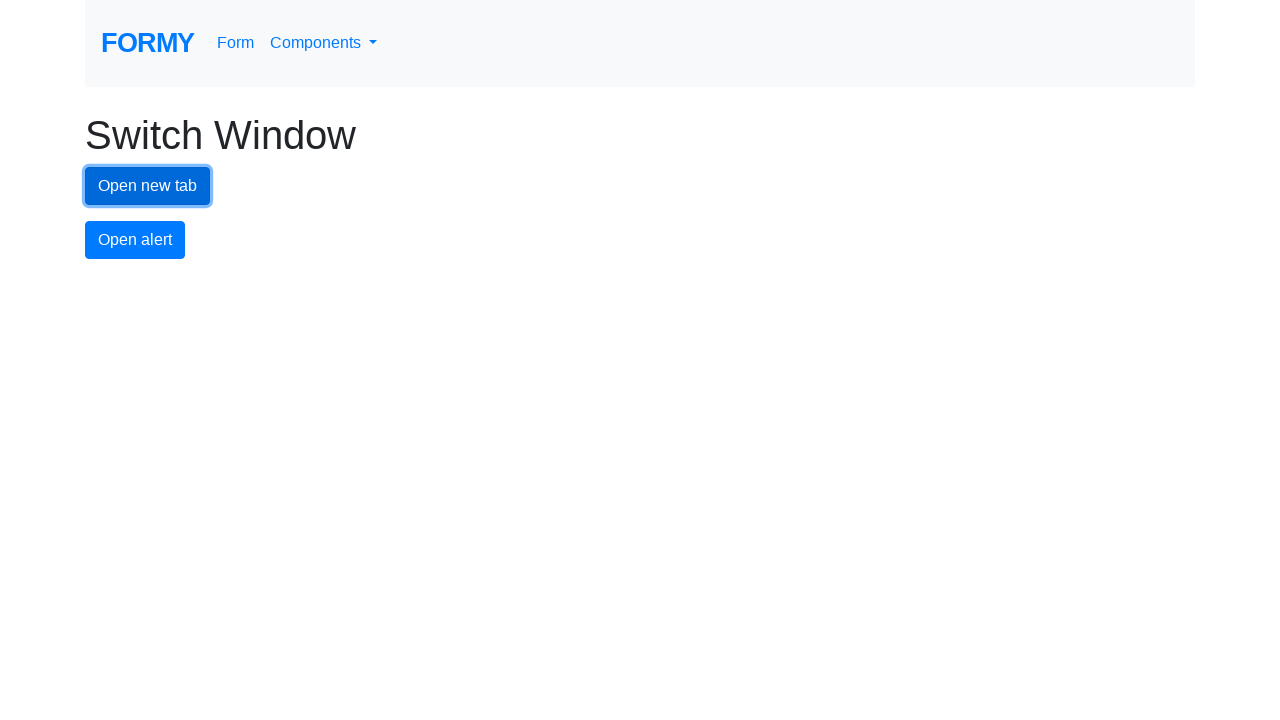

New tab finished loading
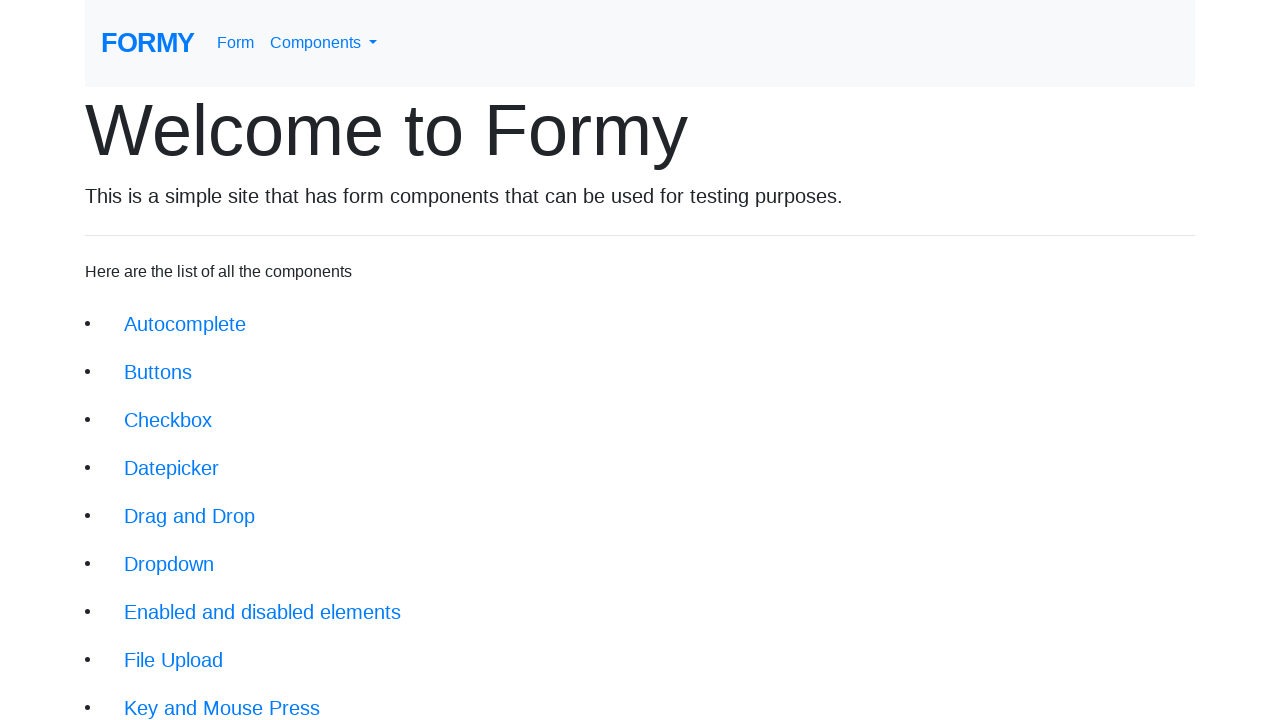

Switched back to original window
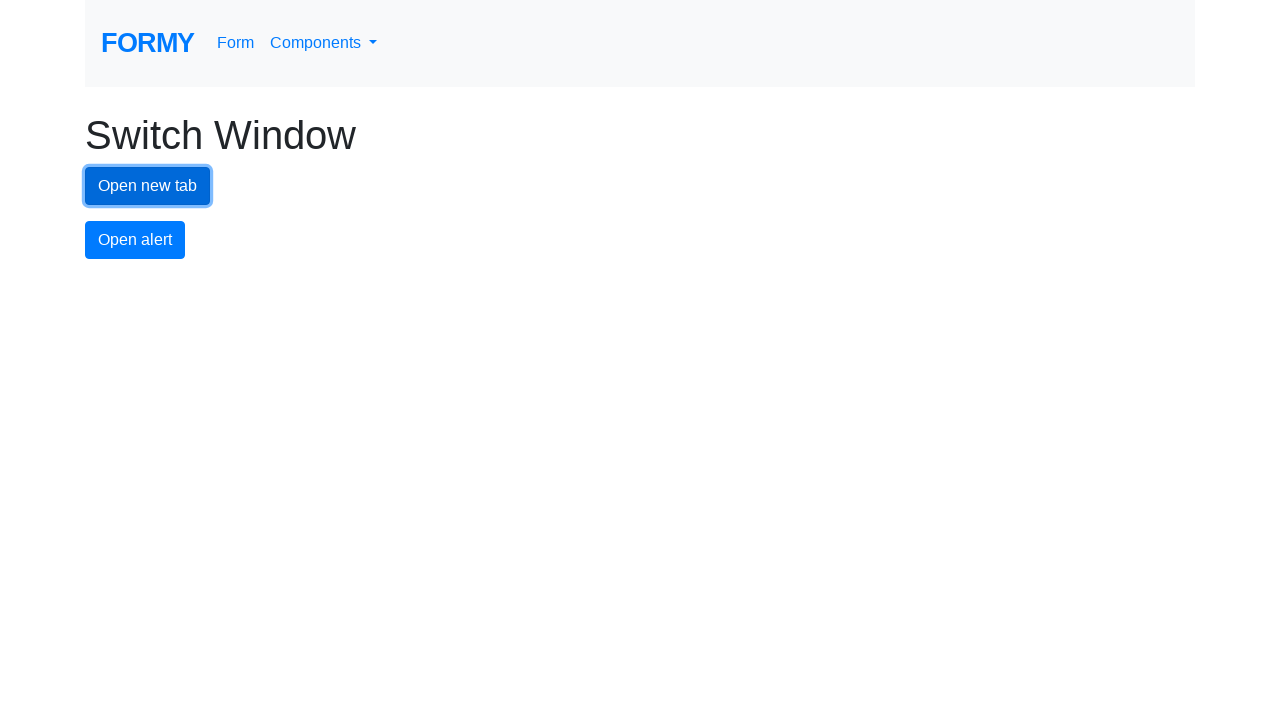

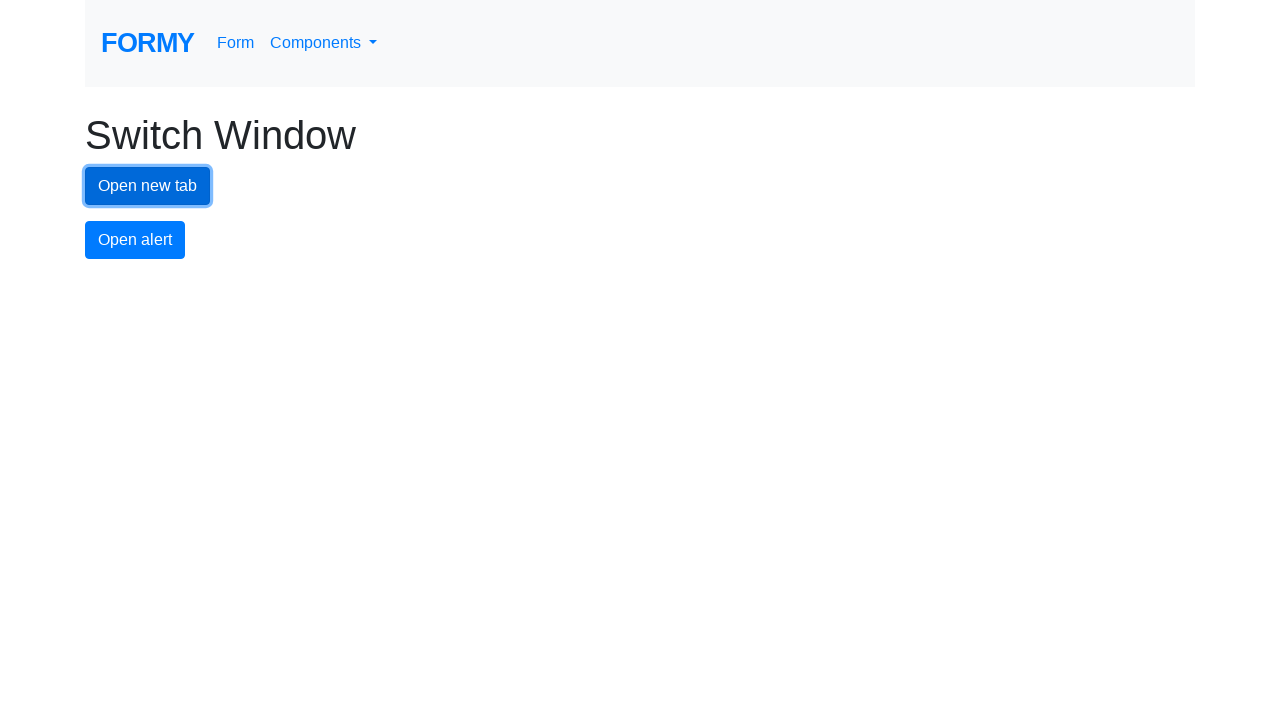